Tests a table with fixed header by scrolling to it, scrolling within the table, and verifying that the sum of values in the fourth column matches the displayed total

Starting URL: https://www.rahulshettyacademy.com/AutomationPractice/

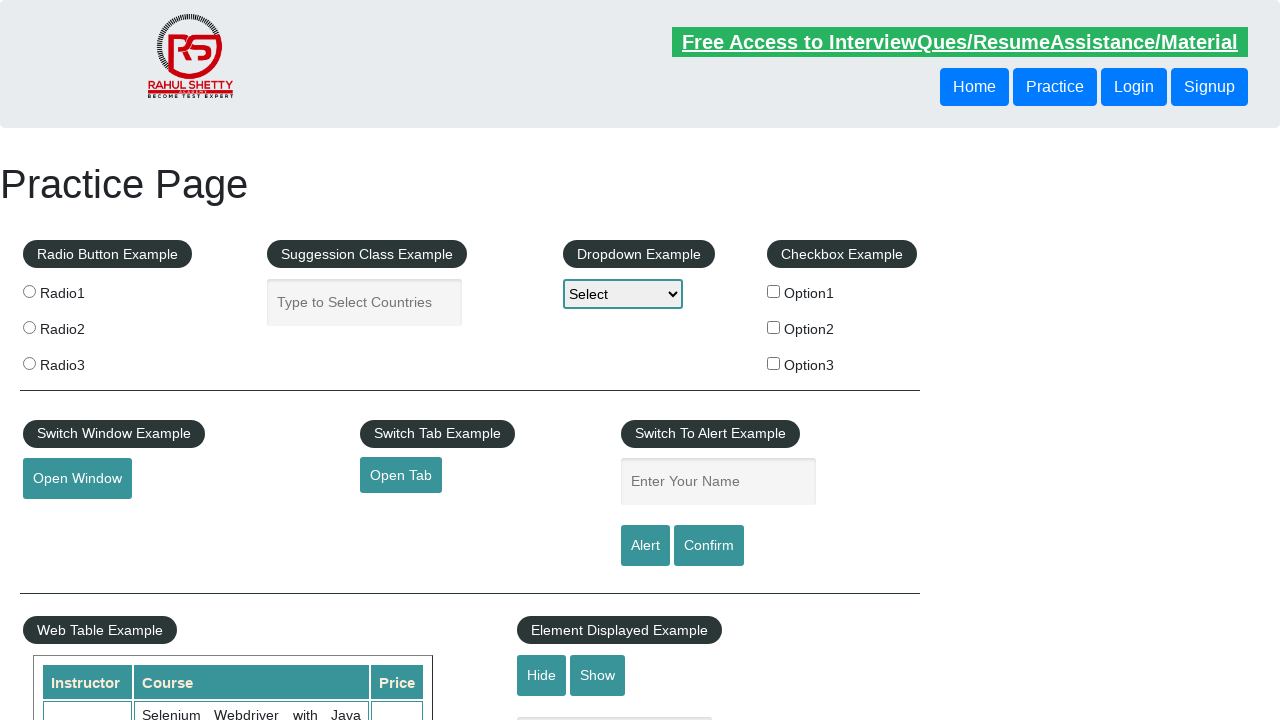

Scrolled down 600px to reach table section
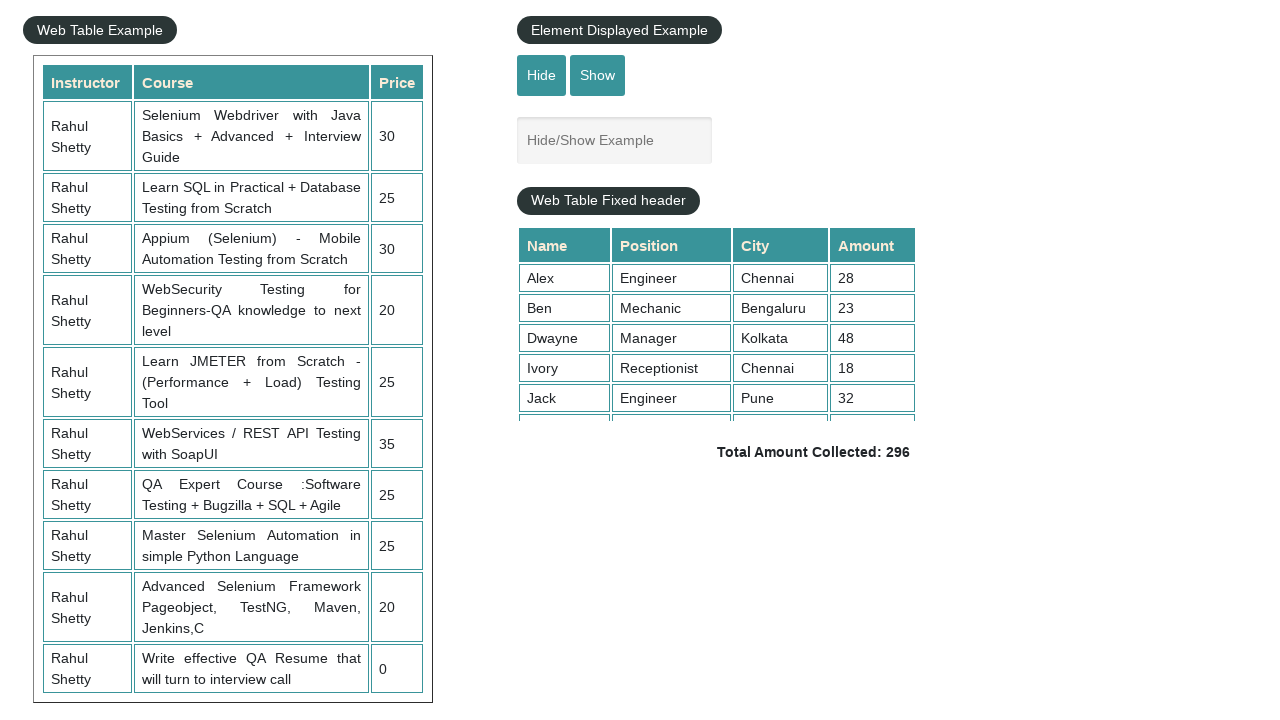

Scrolled within fixed header table to bottom
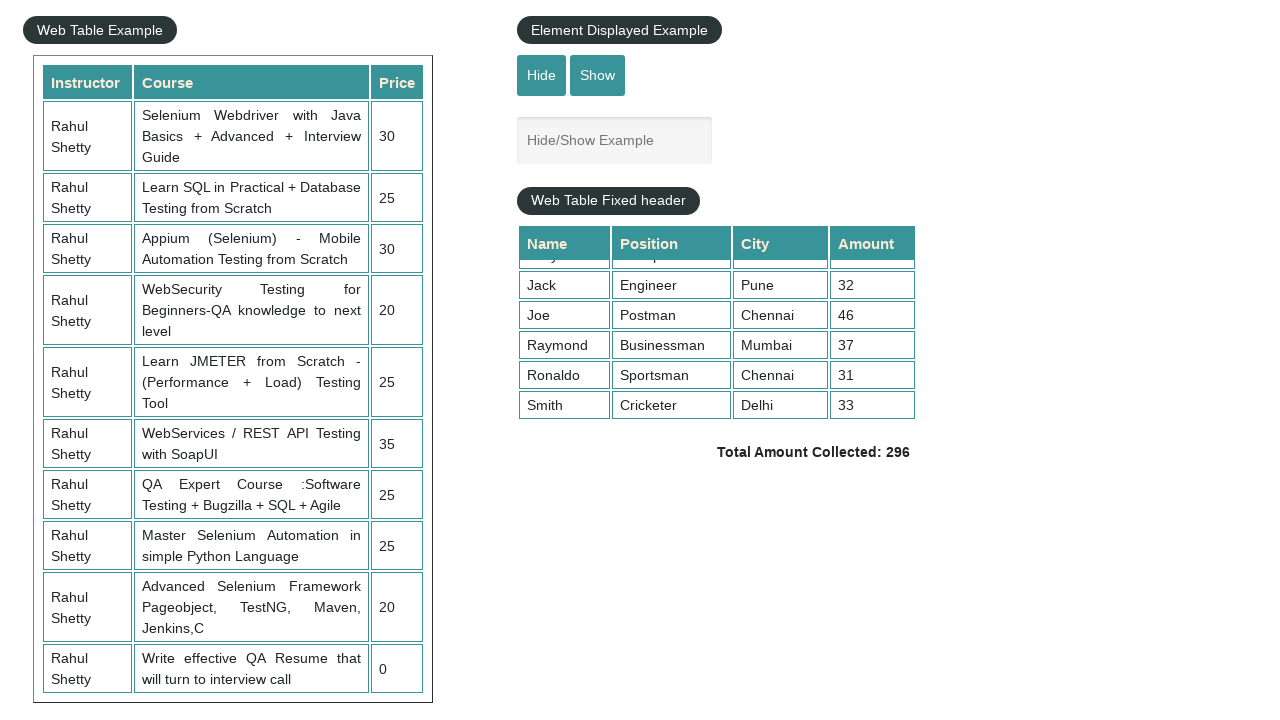

Fourth column of table loaded and visible
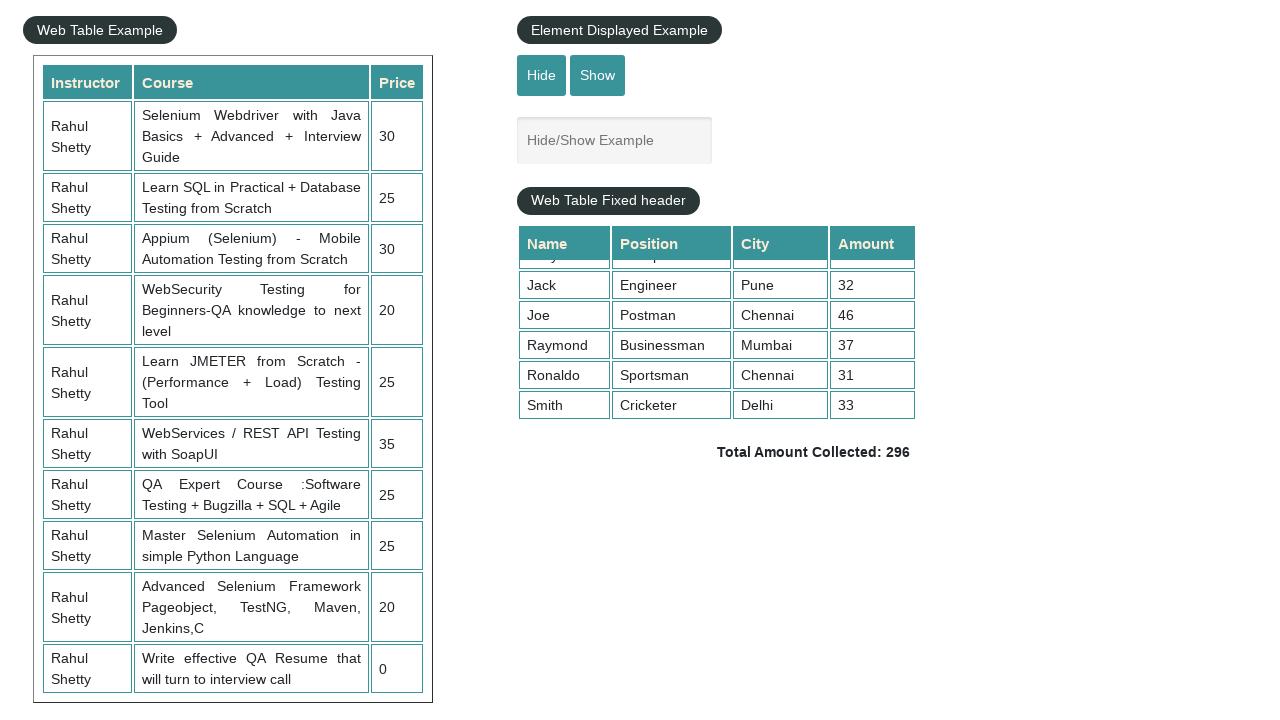

Retrieved 9 values from fourth column
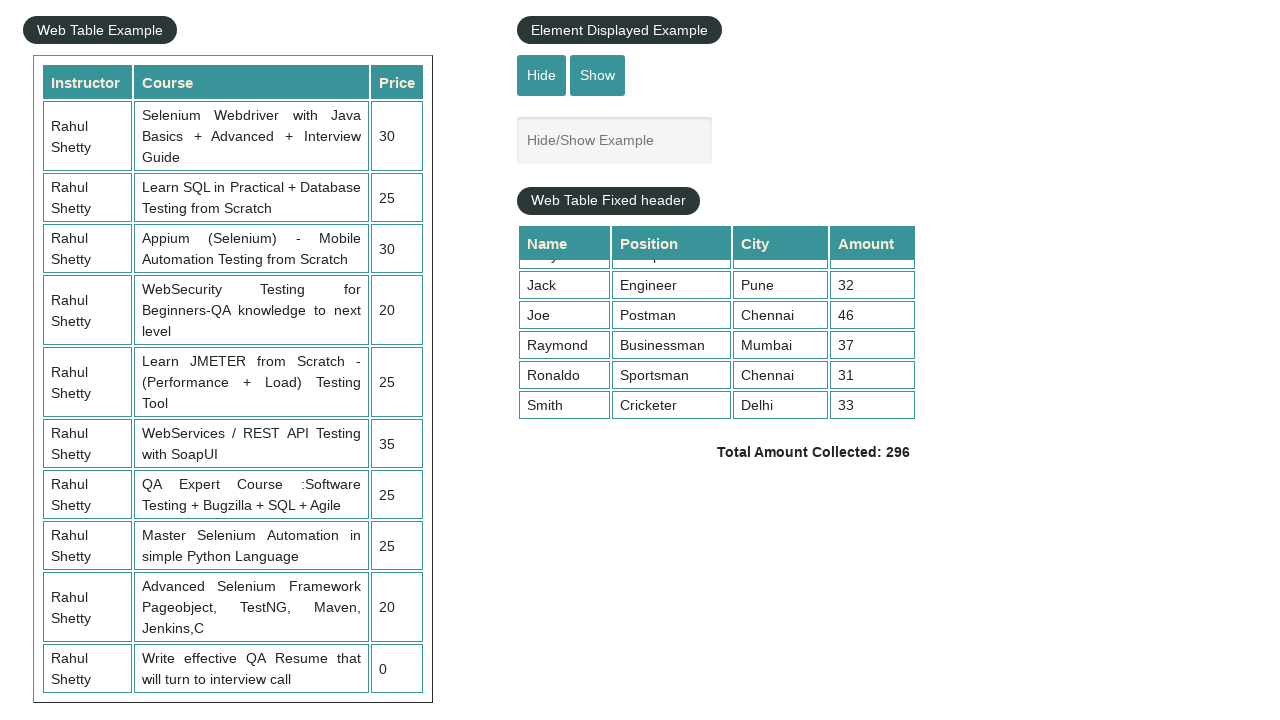

Calculated sum of fourth column values: 296
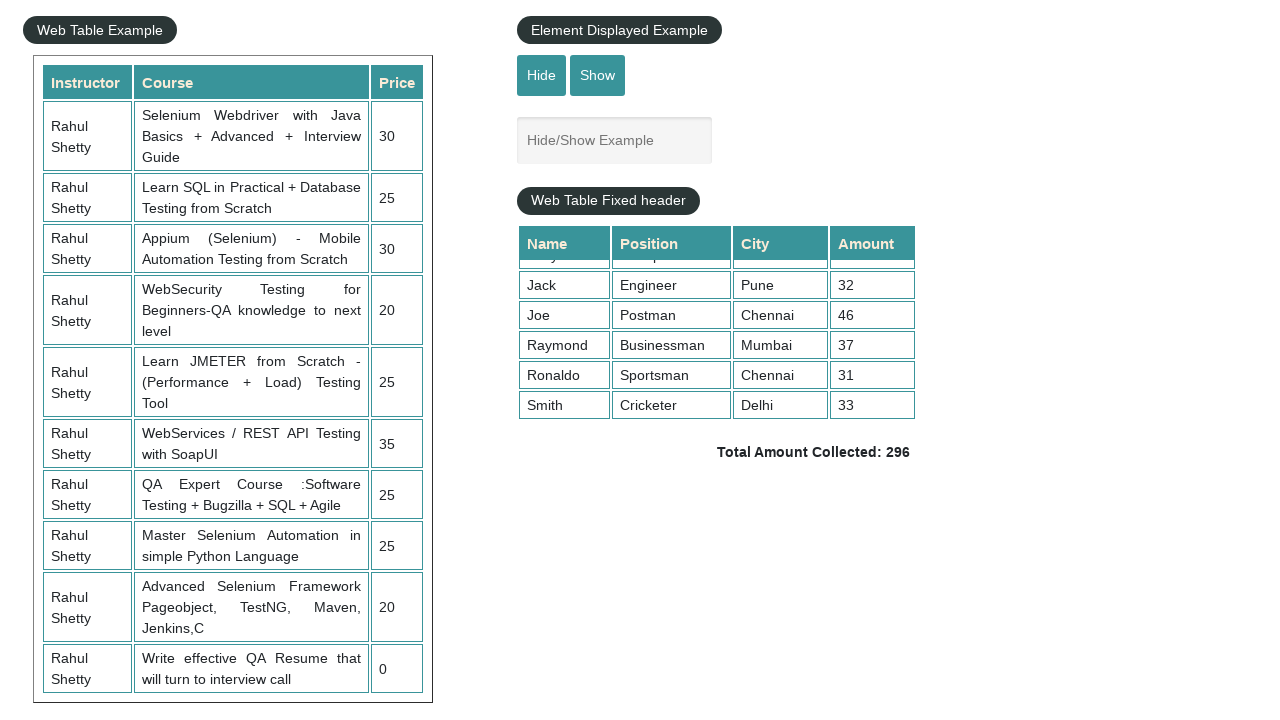

Retrieved displayed total text:  Total Amount Collected: 296 
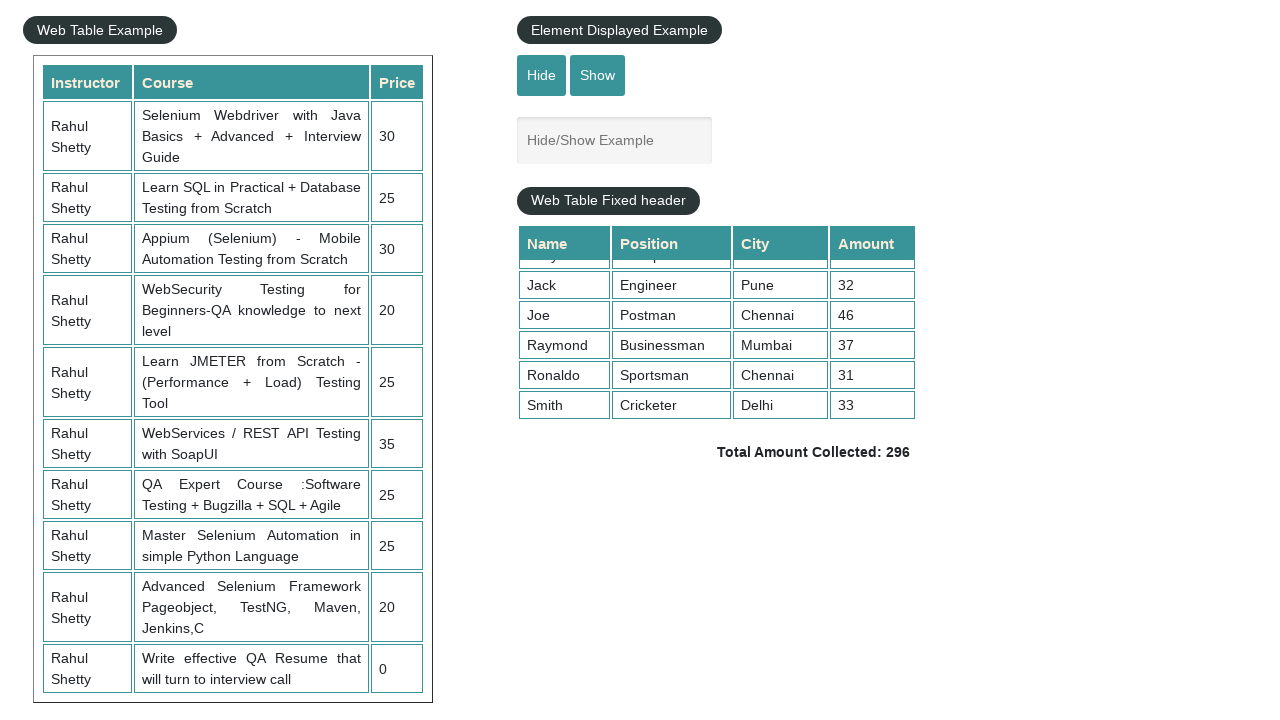

Parsed displayed total value: 296
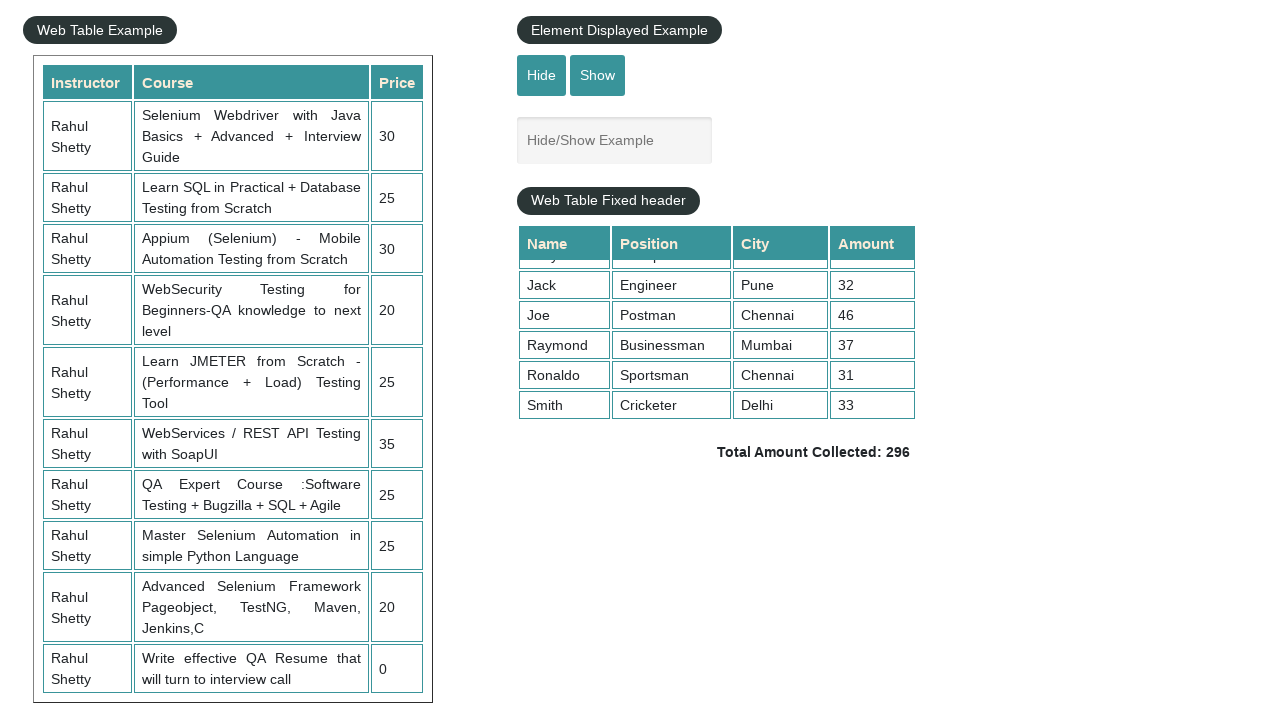

Verified that calculated sum (296) matches displayed total (296)
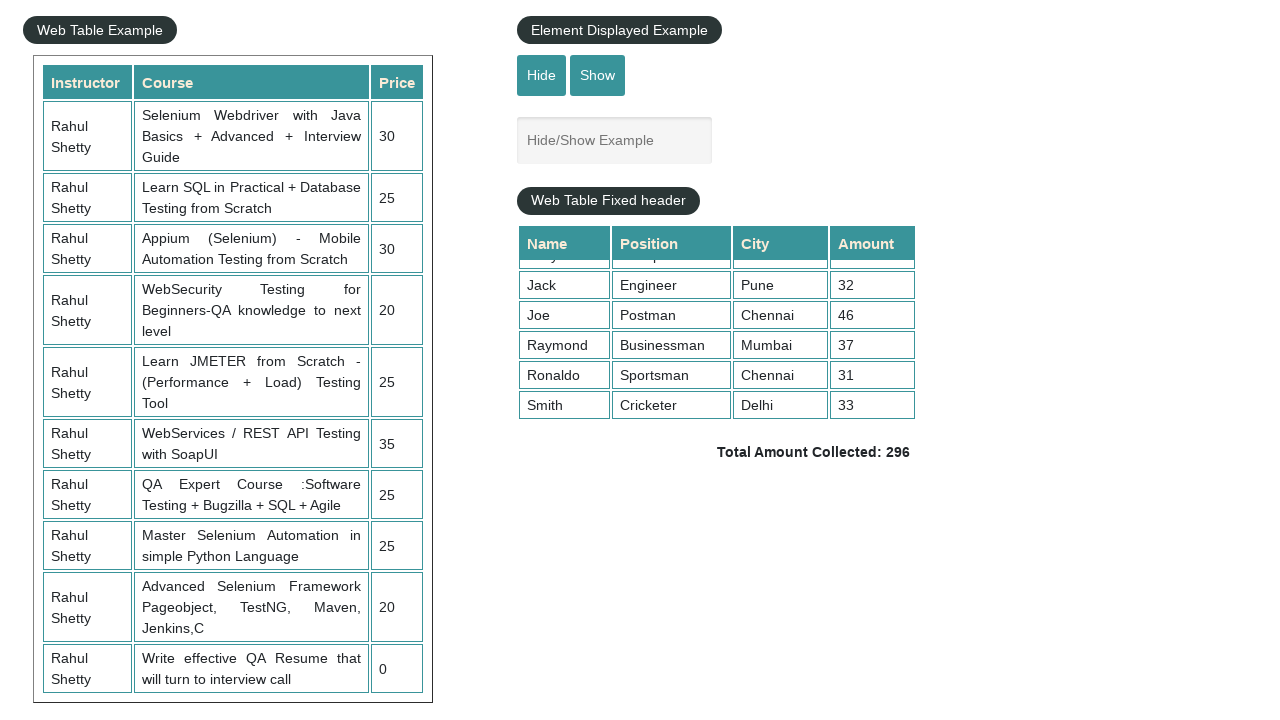

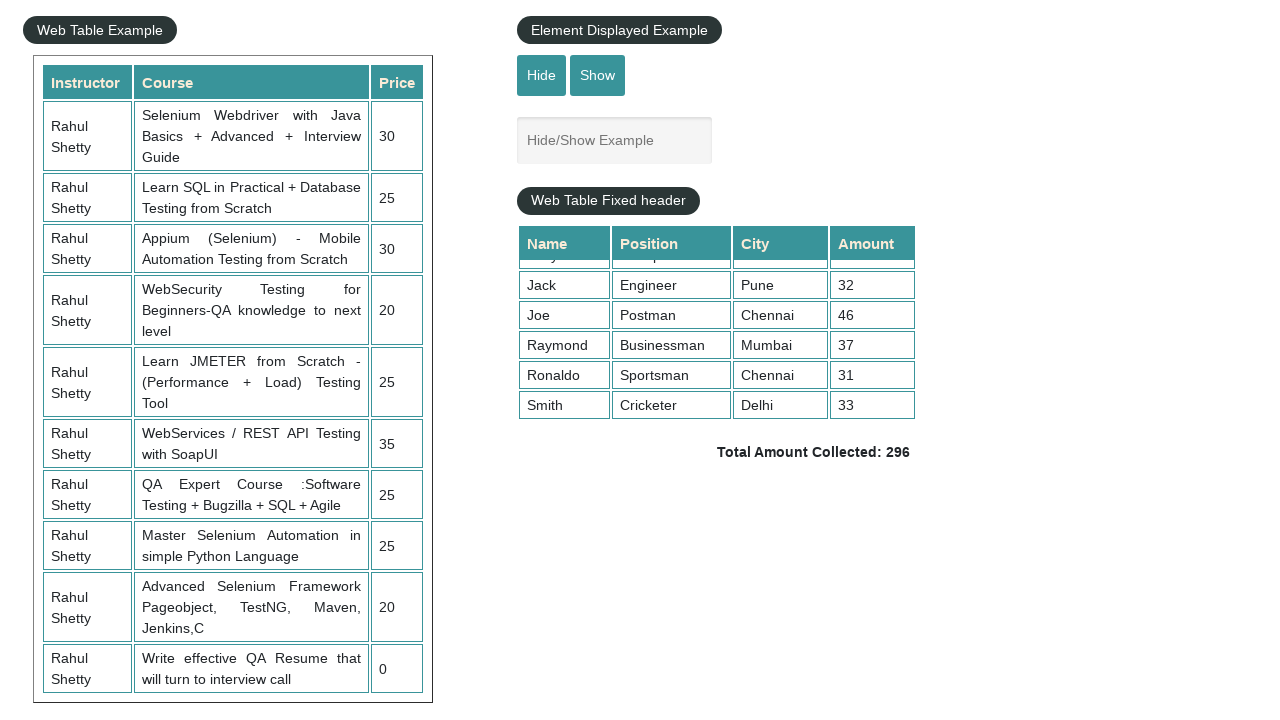